Tests an e-commerce flow by adding vegetables to cart, applying a promo code, and placing an order

Starting URL: https://rahulshettyacademy.com/seleniumPractise/#/

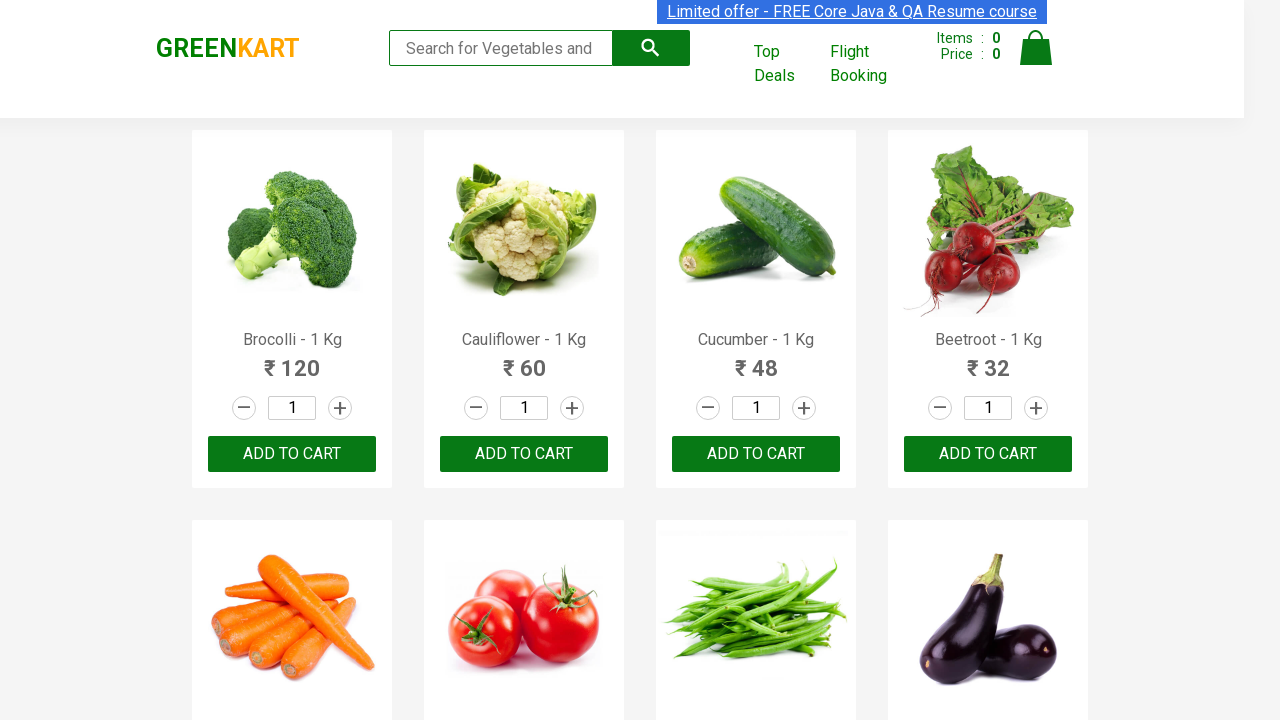

Retrieved all product names from the page
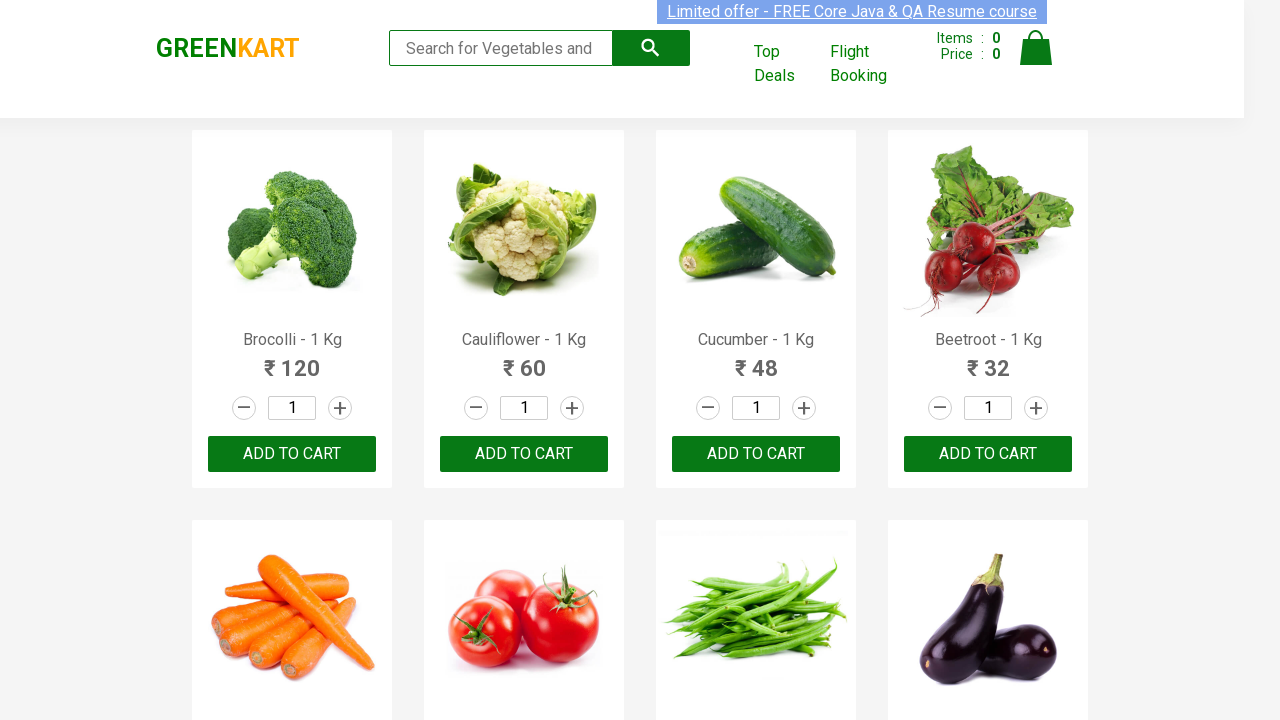

Added Beetroot to cart
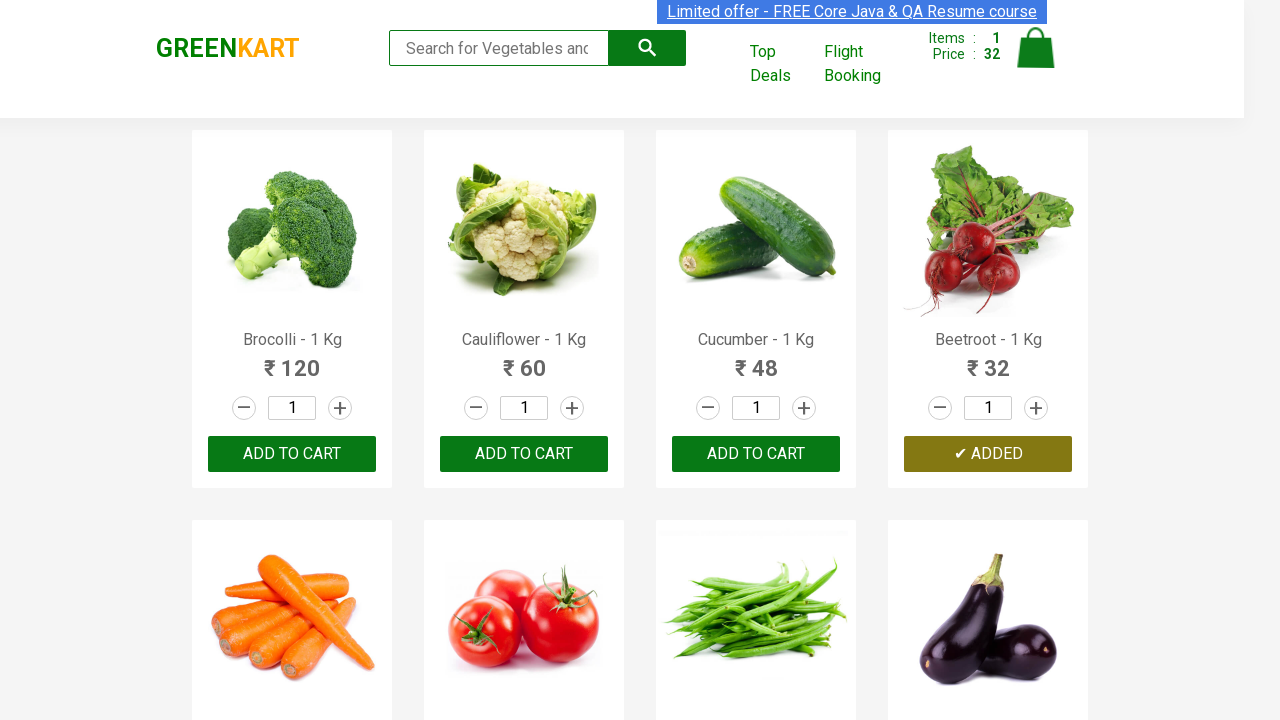

Added Beans to cart
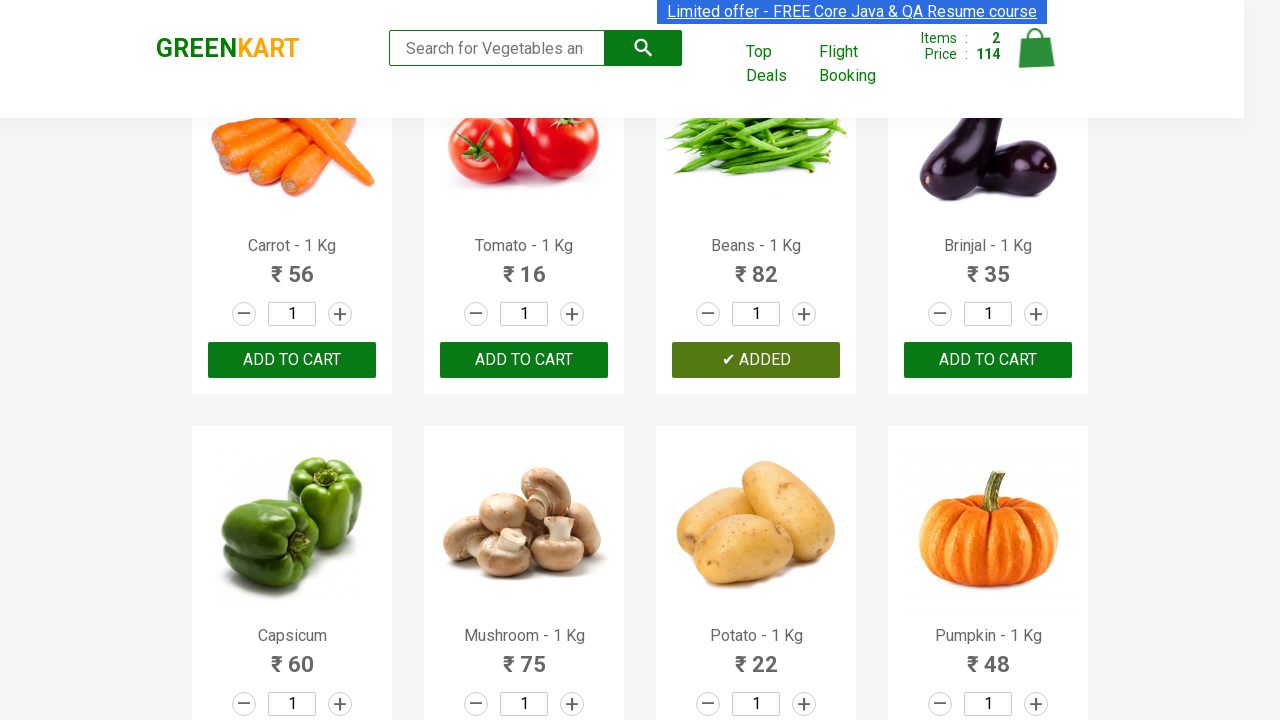

Added Onion to cart
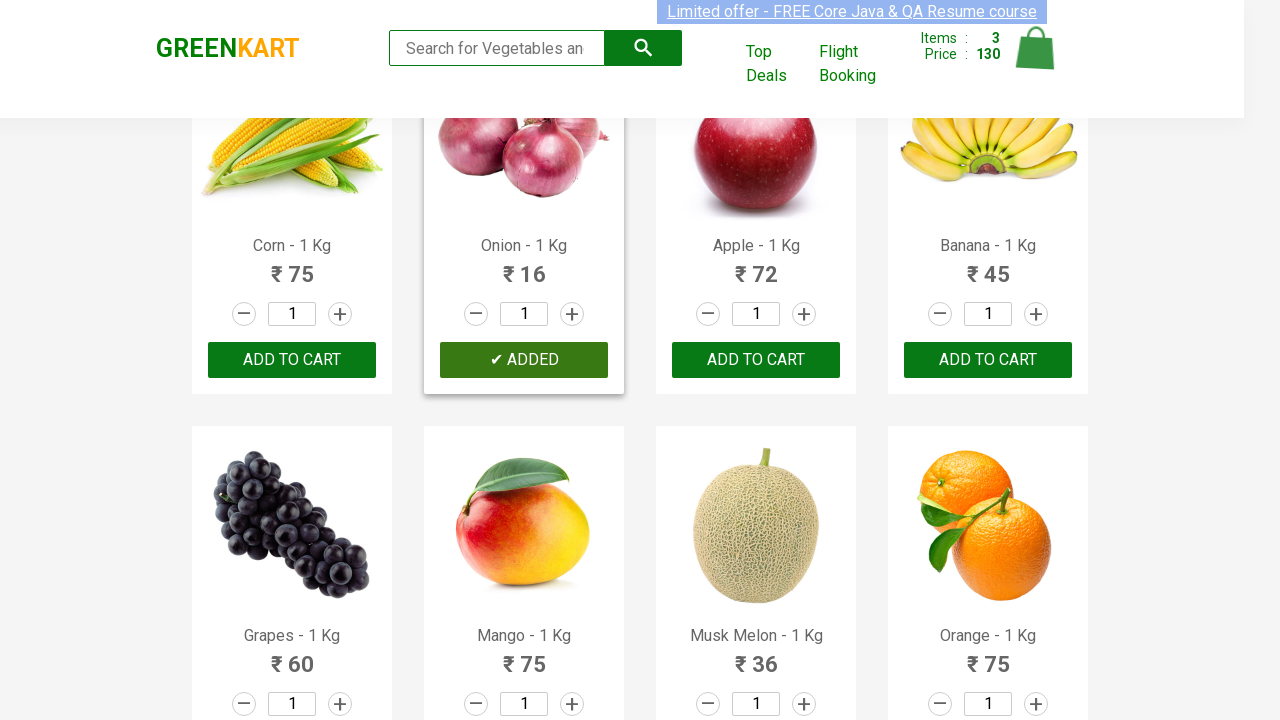

Clicked on cart icon to view shopping cart at (1036, 48) on img[alt='Cart']
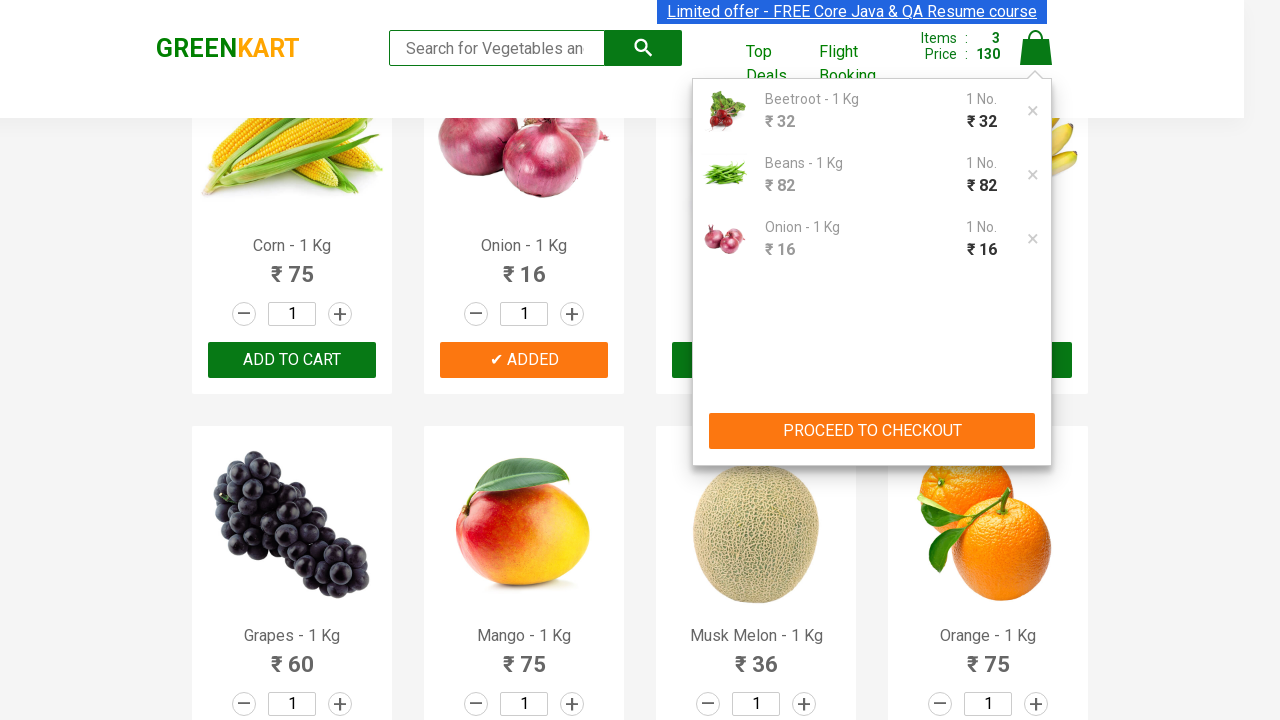

Clicked PROCEED TO CHECKOUT button at (872, 431) on xpath=//button[text()='PROCEED TO CHECKOUT']
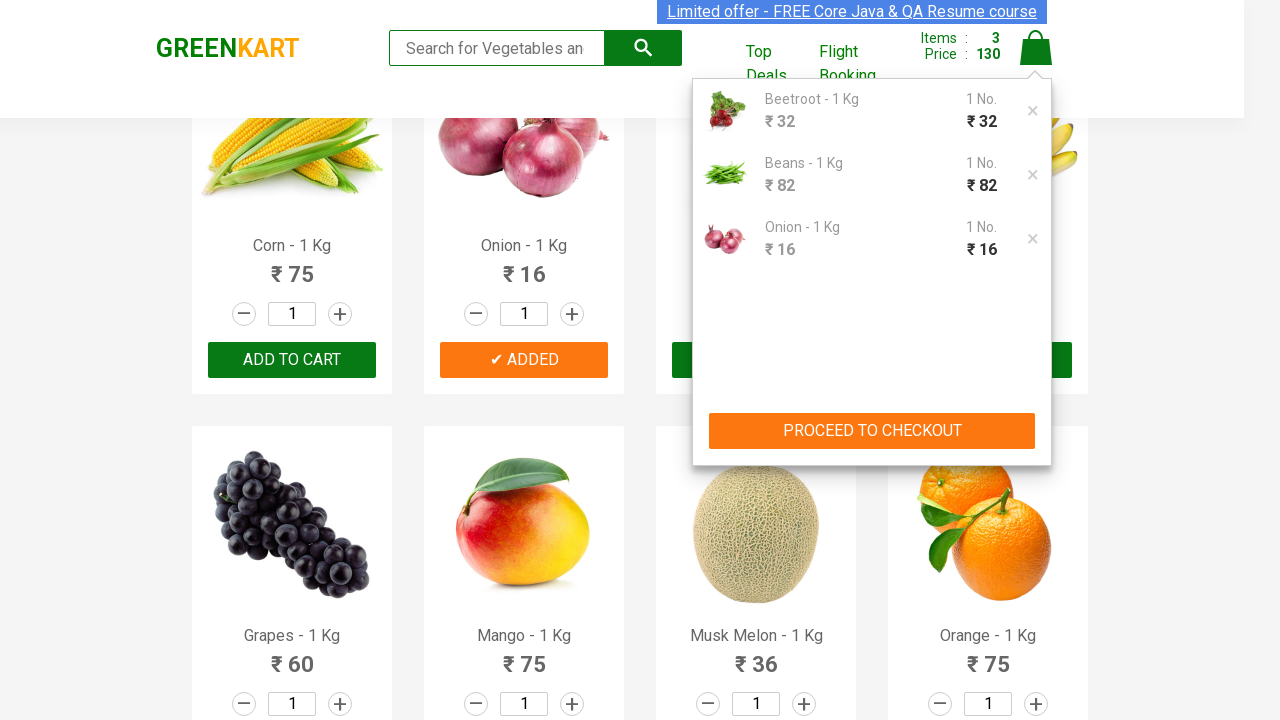

Promo code input field loaded
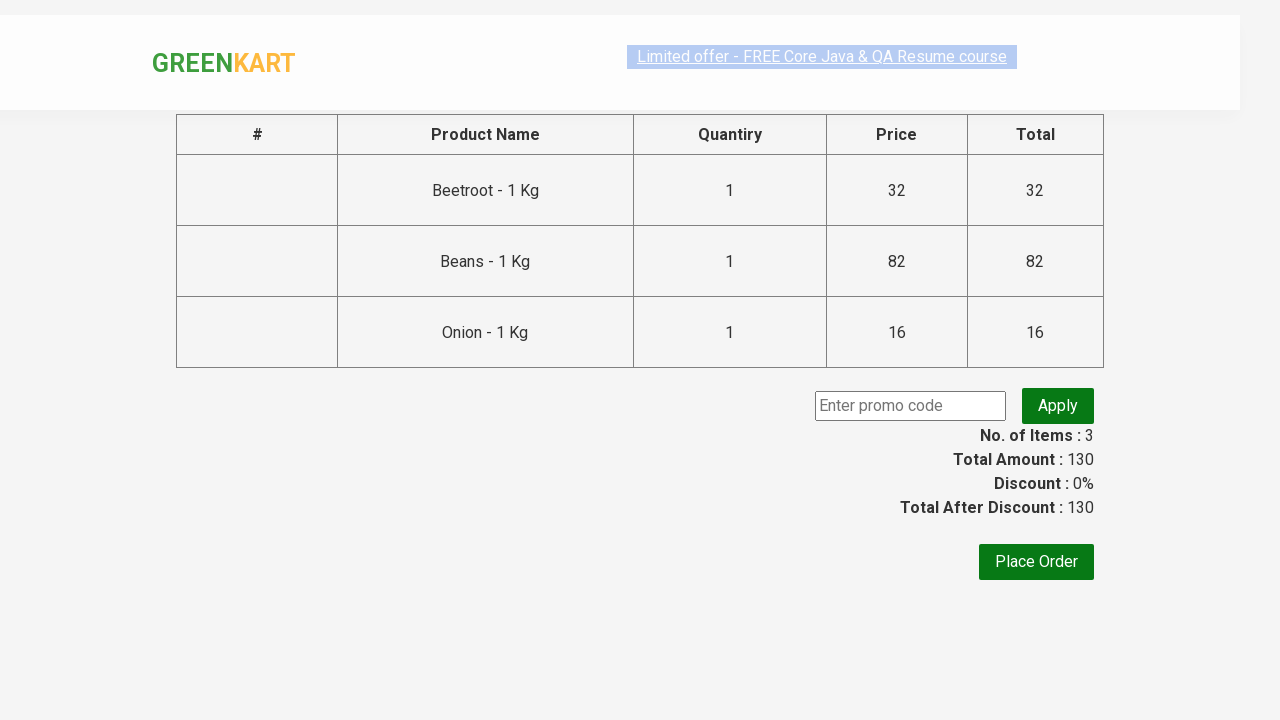

Entered promo code 'rahulshettyacademy' on input.promoCode
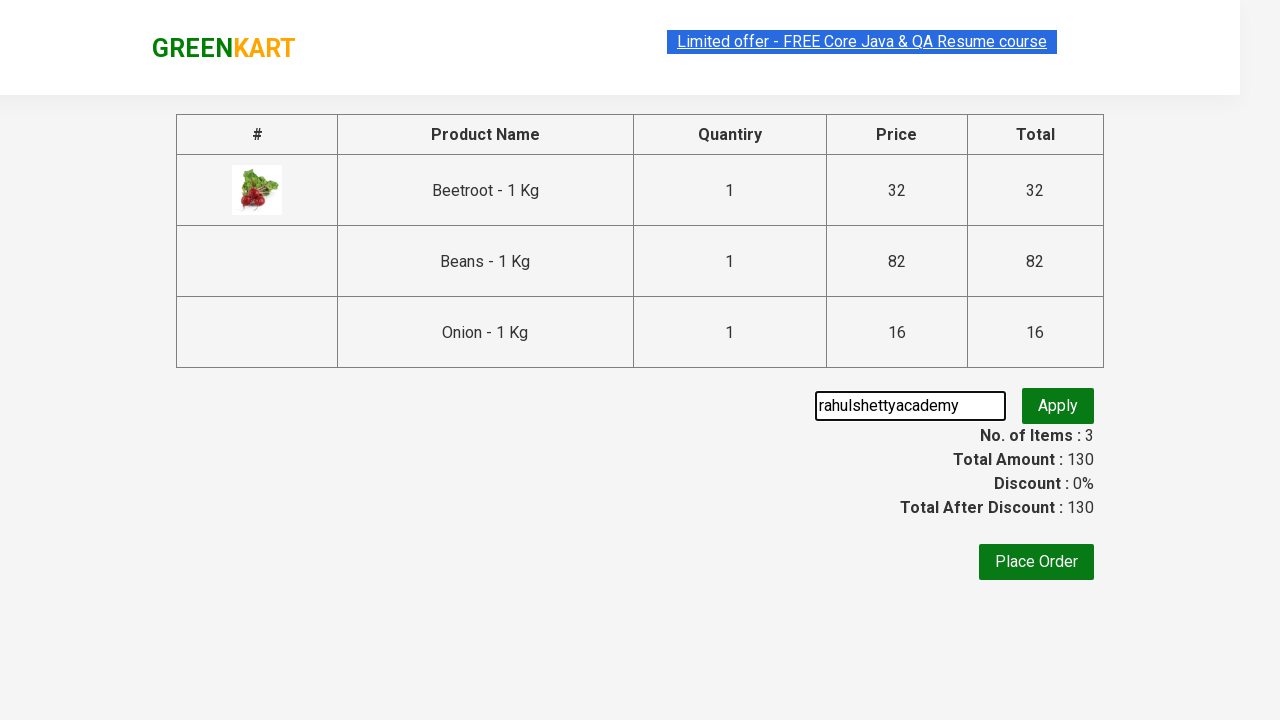

Clicked apply promo code button at (1058, 406) on button.promoBtn
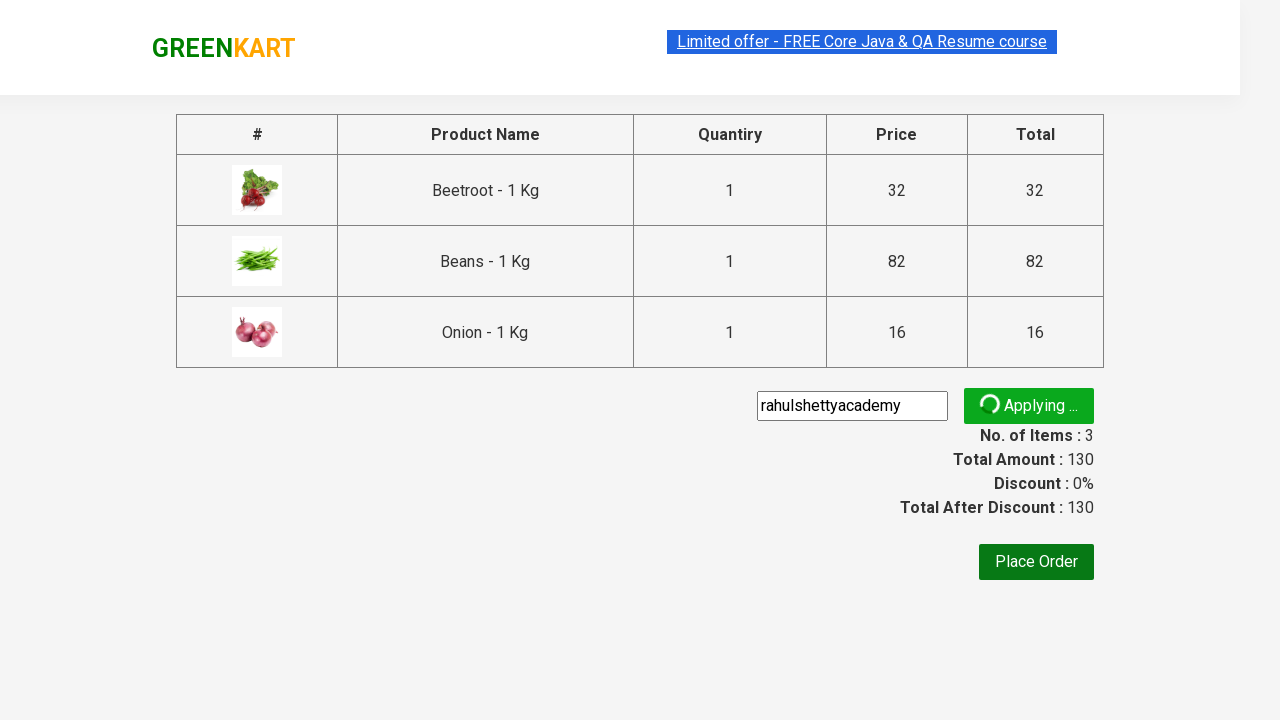

Promo code successfully applied - success message displayed
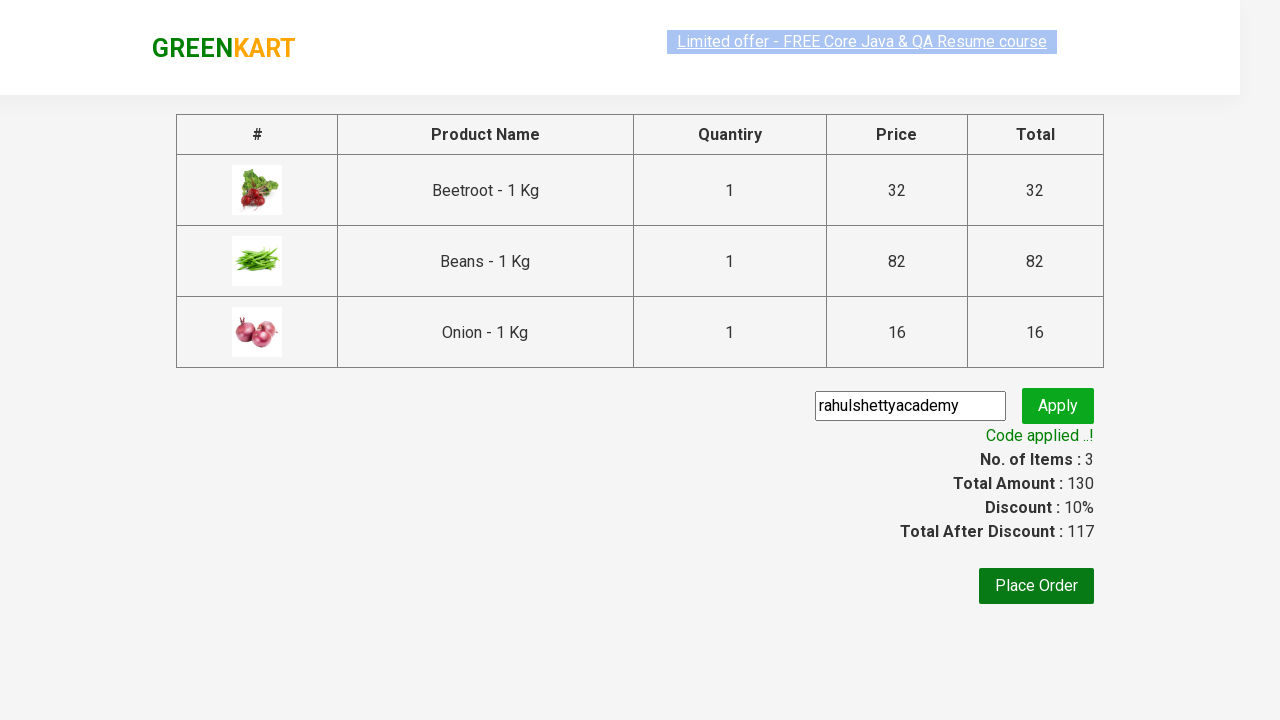

Clicked Place Order button to complete purchase at (1036, 586) on xpath=//button[text()='Place Order']
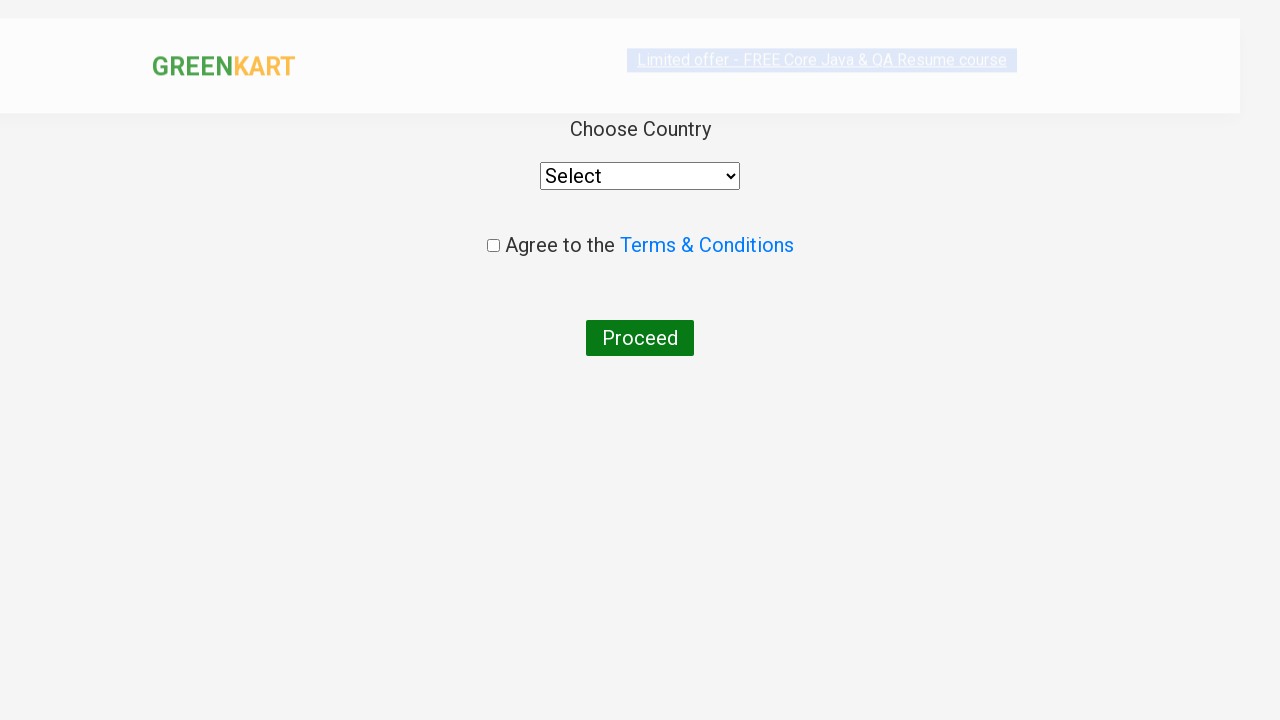

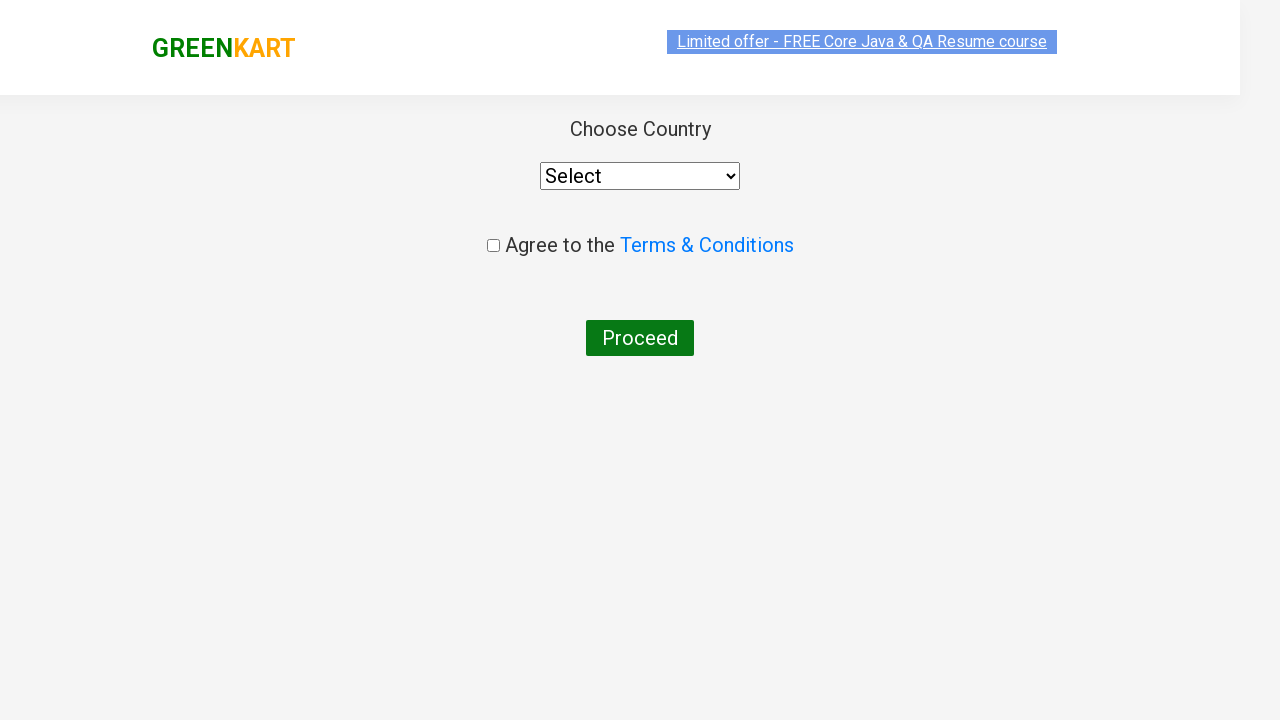